Tests date picker functionality by selecting a specific date (June 27, 2027) through year, month, and day selection

Starting URL: https://rahulshettyacademy.com/seleniumPractise/#/offers

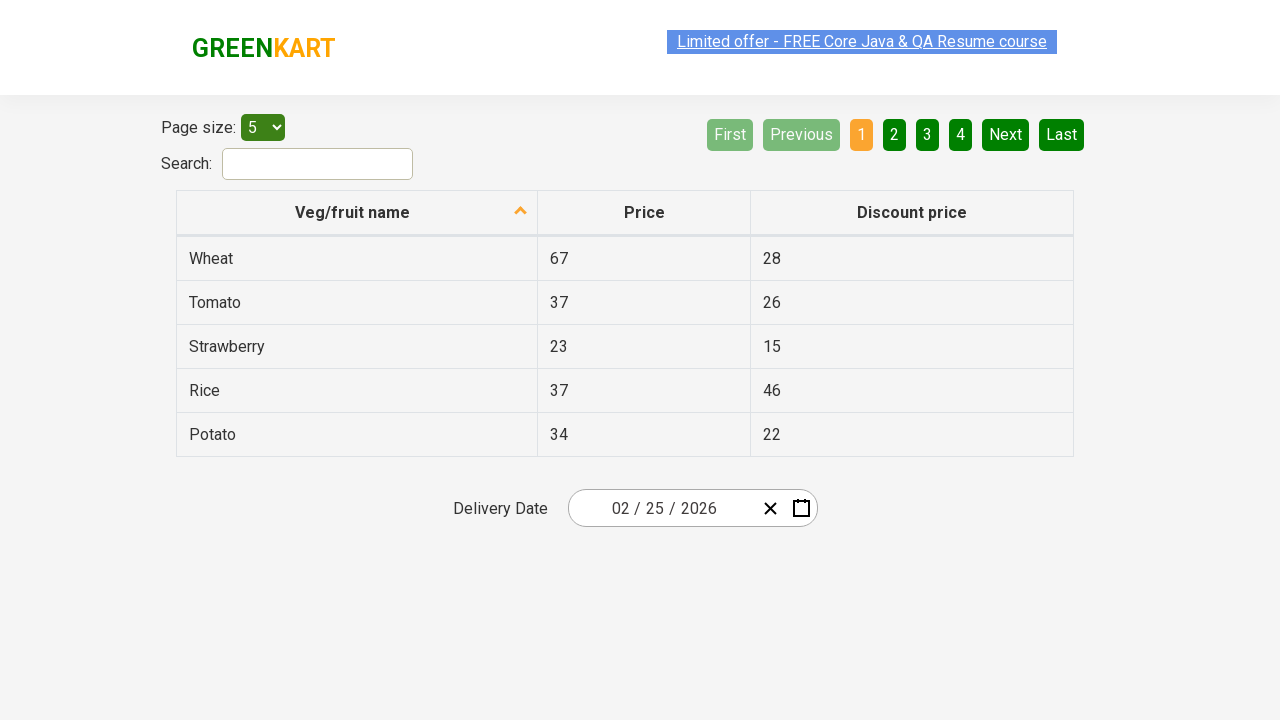

Clicked date picker wrapper to open calendar at (692, 508) on .react-date-picker__wrapper
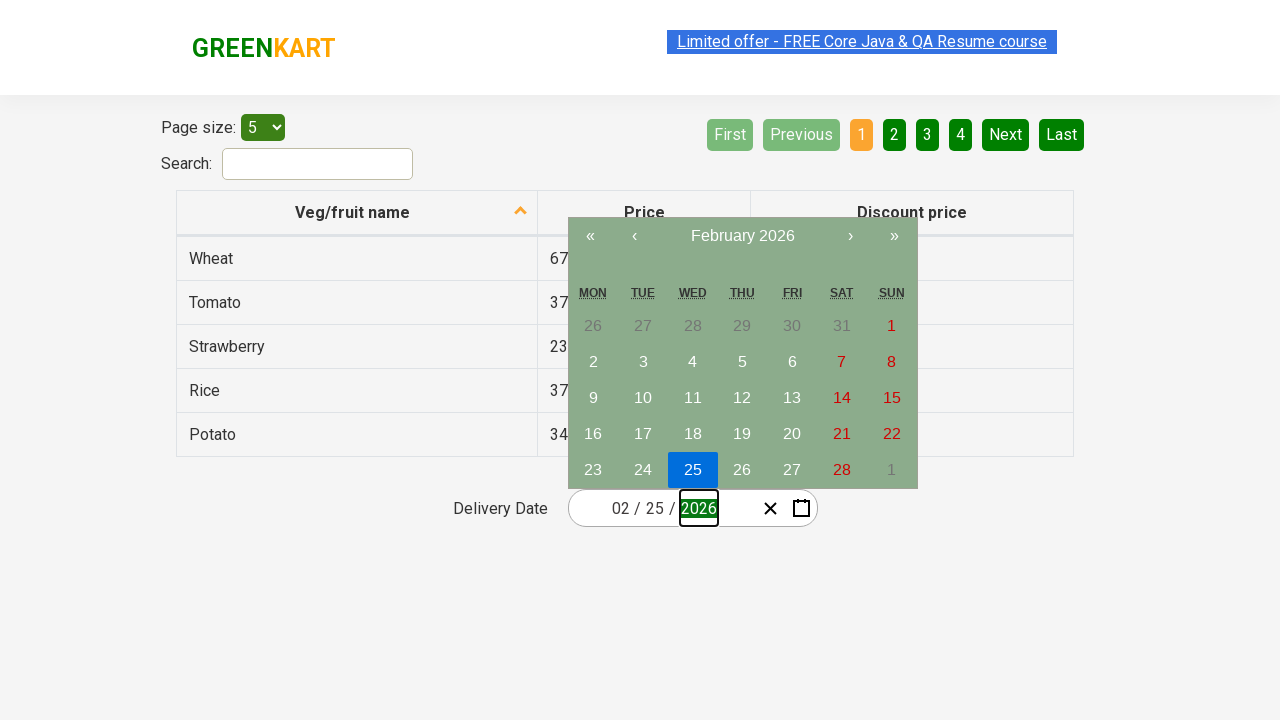

Clicked navigation label to navigate to year view (first click) at (742, 236) on .react-calendar__navigation__label__labelText
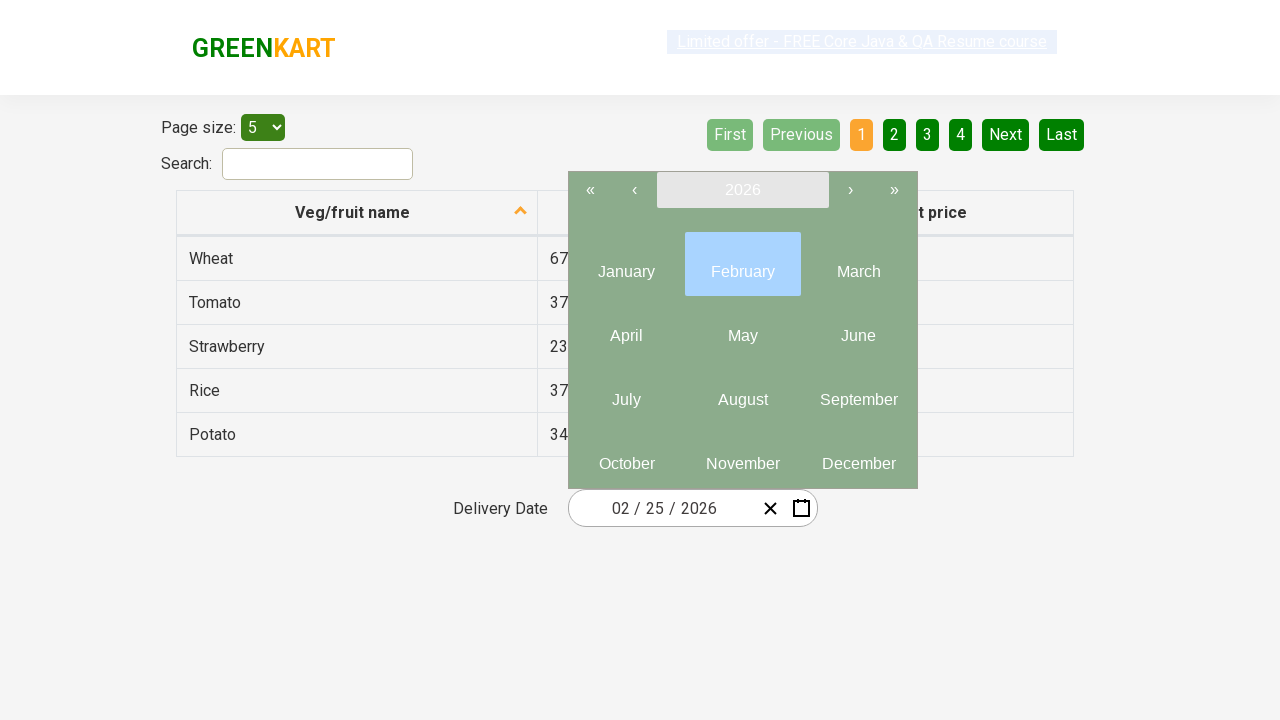

Clicked navigation label again to reach year selection view at (742, 190) on .react-calendar__navigation__label__labelText
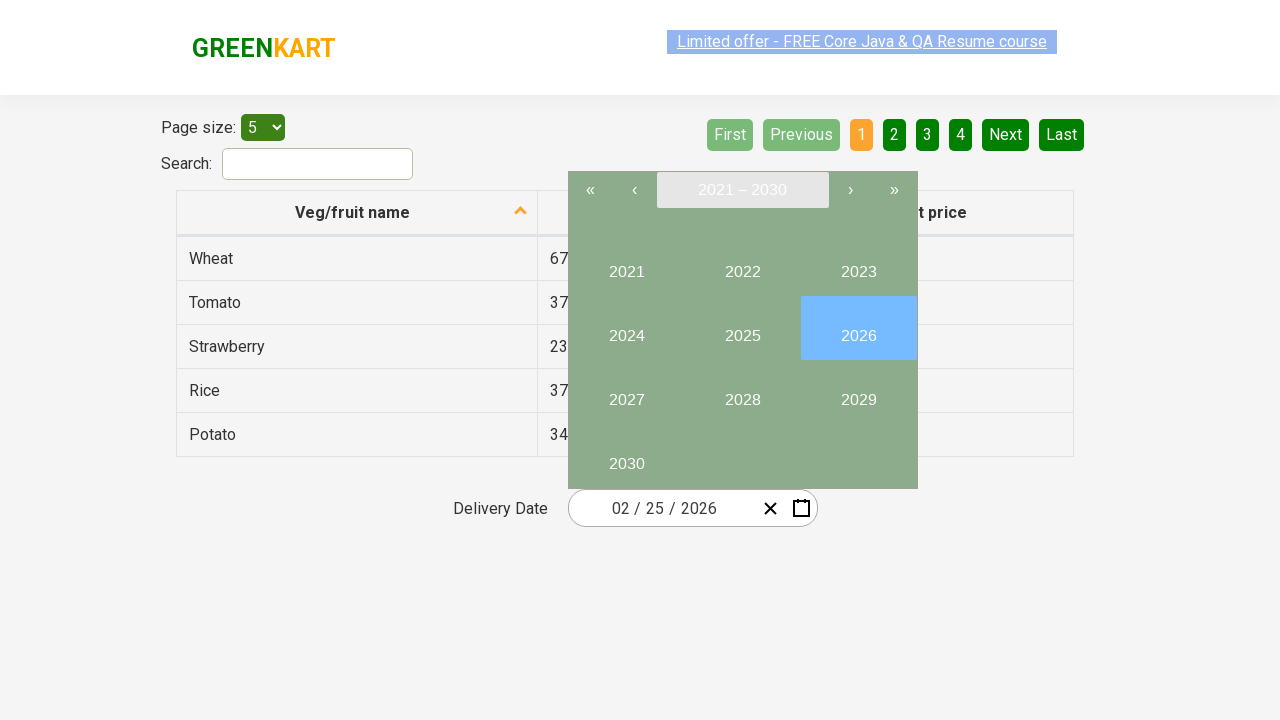

Selected year 2027 from year view at (626, 392) on button:text('2027')
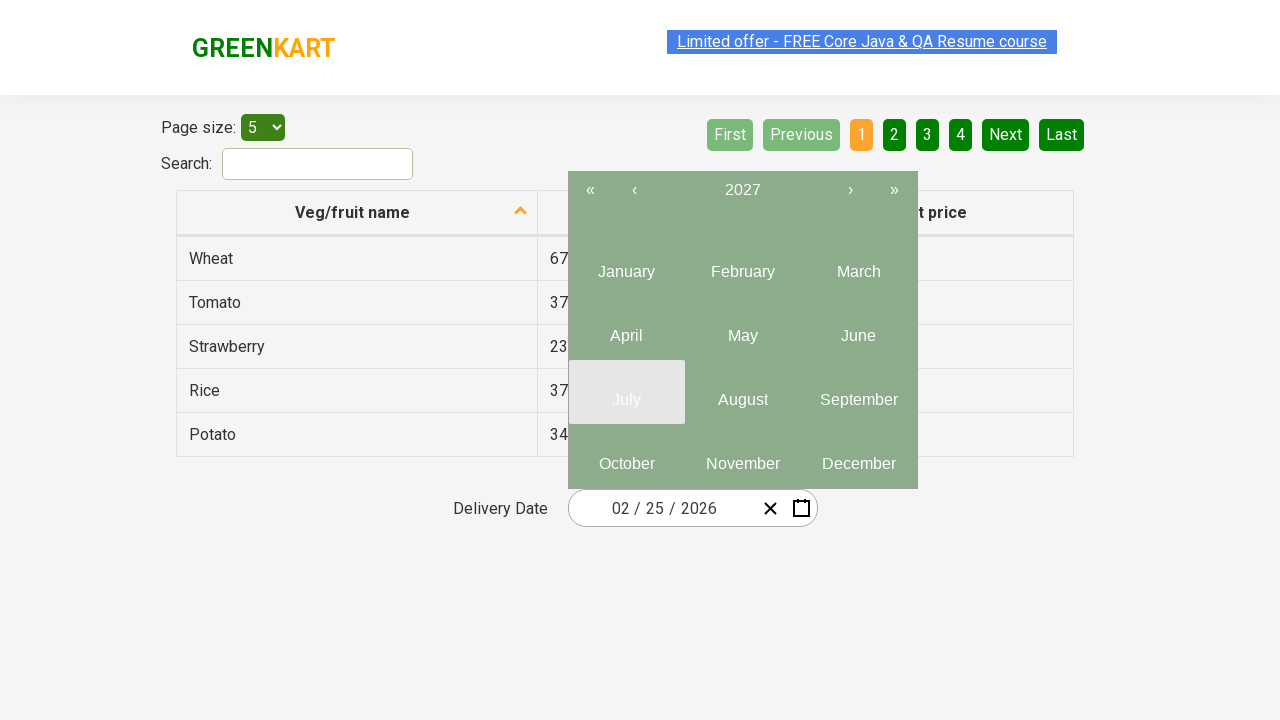

Selected month 6 (June) by index 5 at (858, 328) on .react-calendar__year-view__months__month >> nth=5
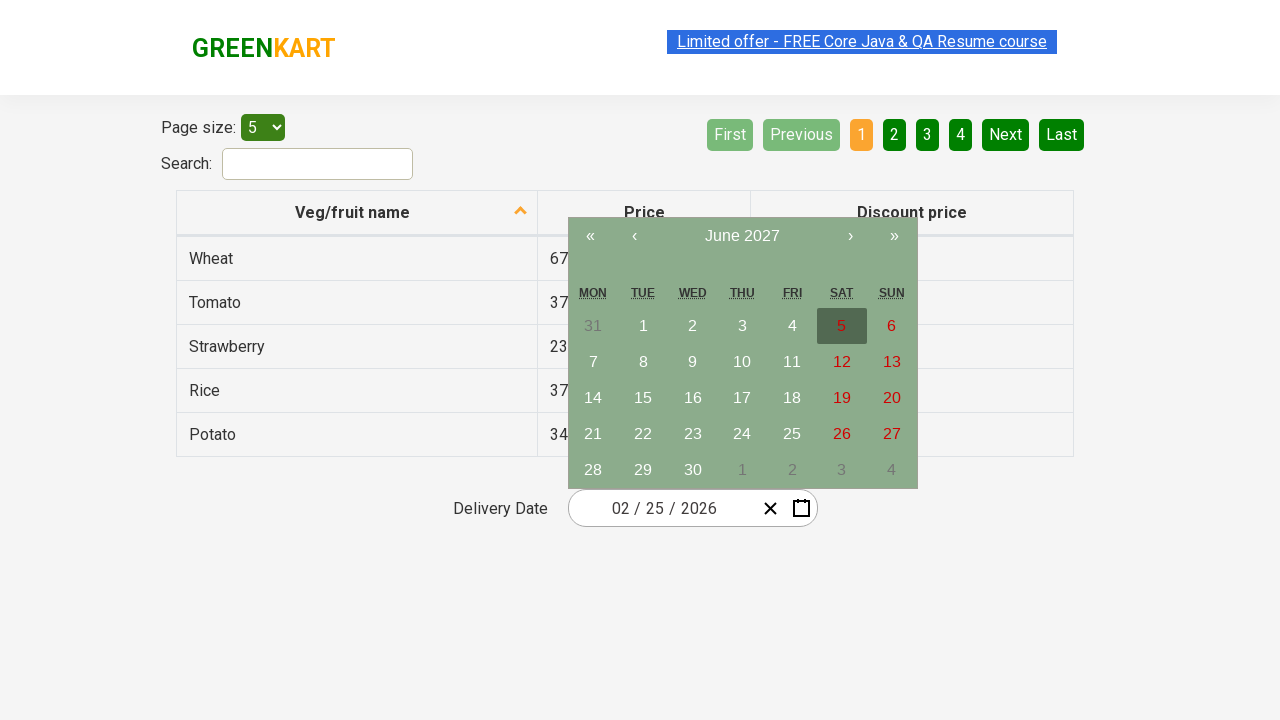

Selected day 27 from month calendar at (892, 434) on abbr:has-text('27')
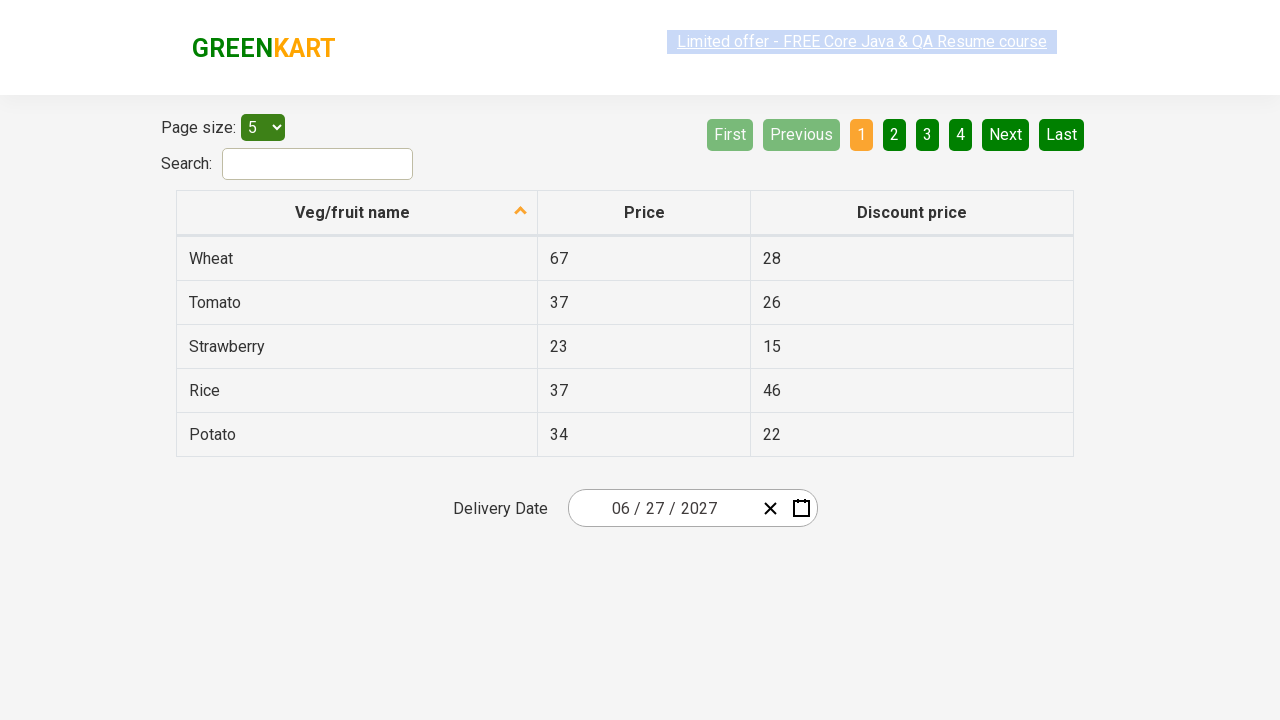

Located all date input fields for verification
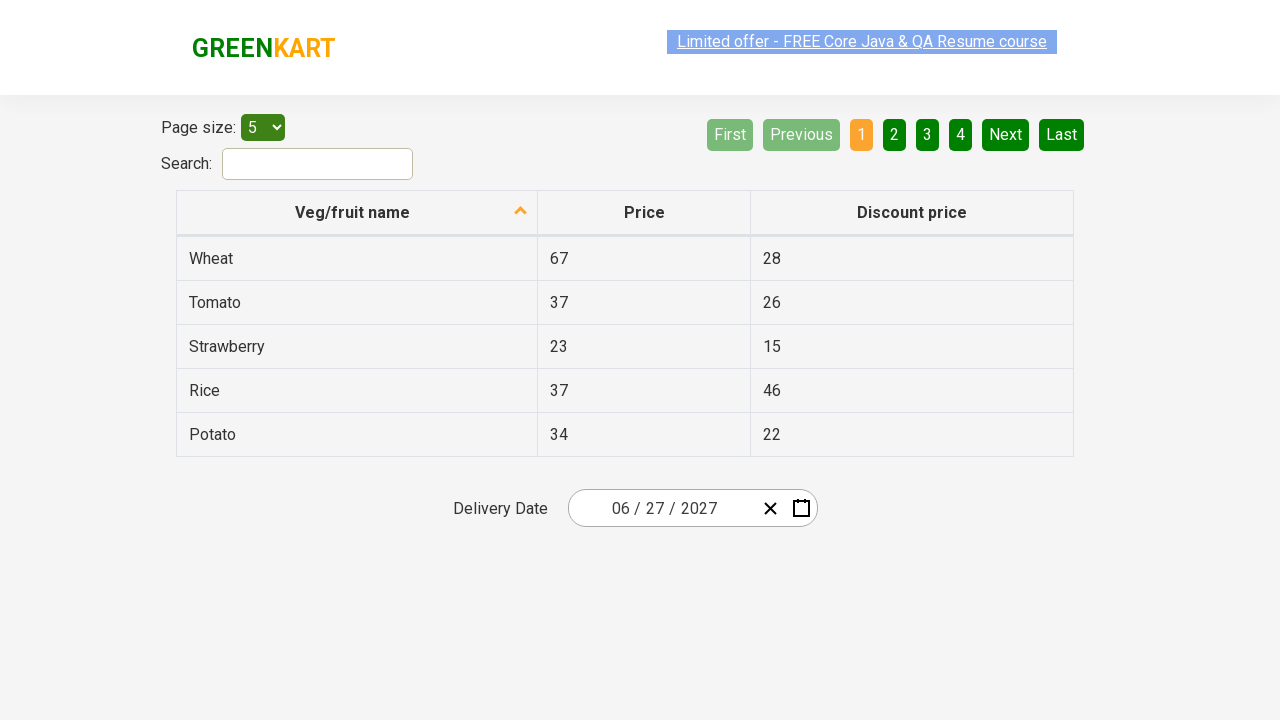

Verified input field 0 contains expected value '6'
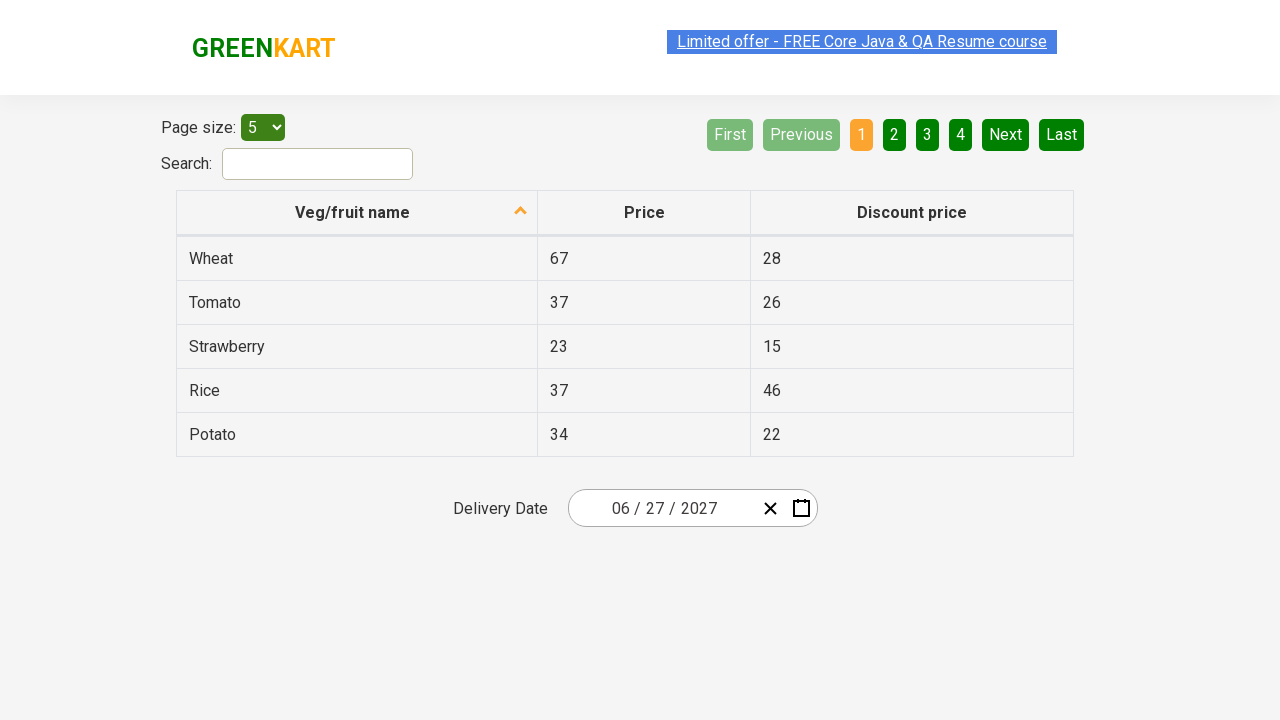

Verified input field 1 contains expected value '27'
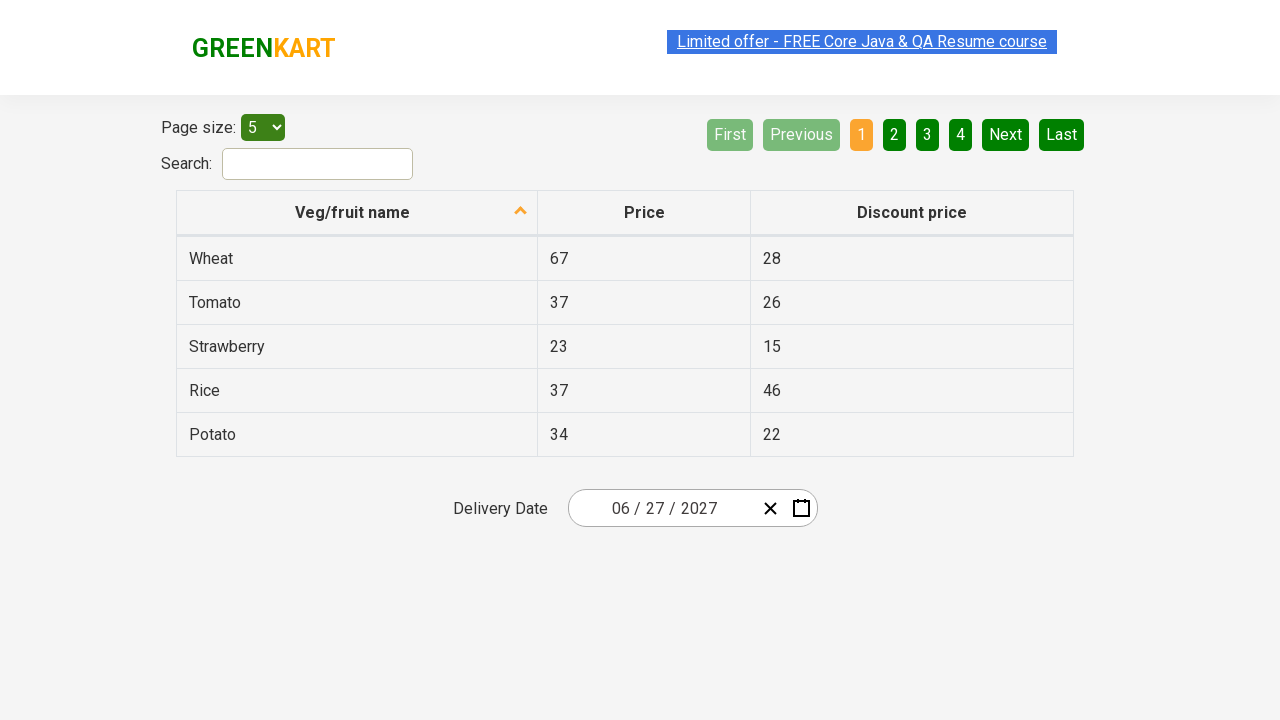

Verified input field 2 contains expected value '2027'
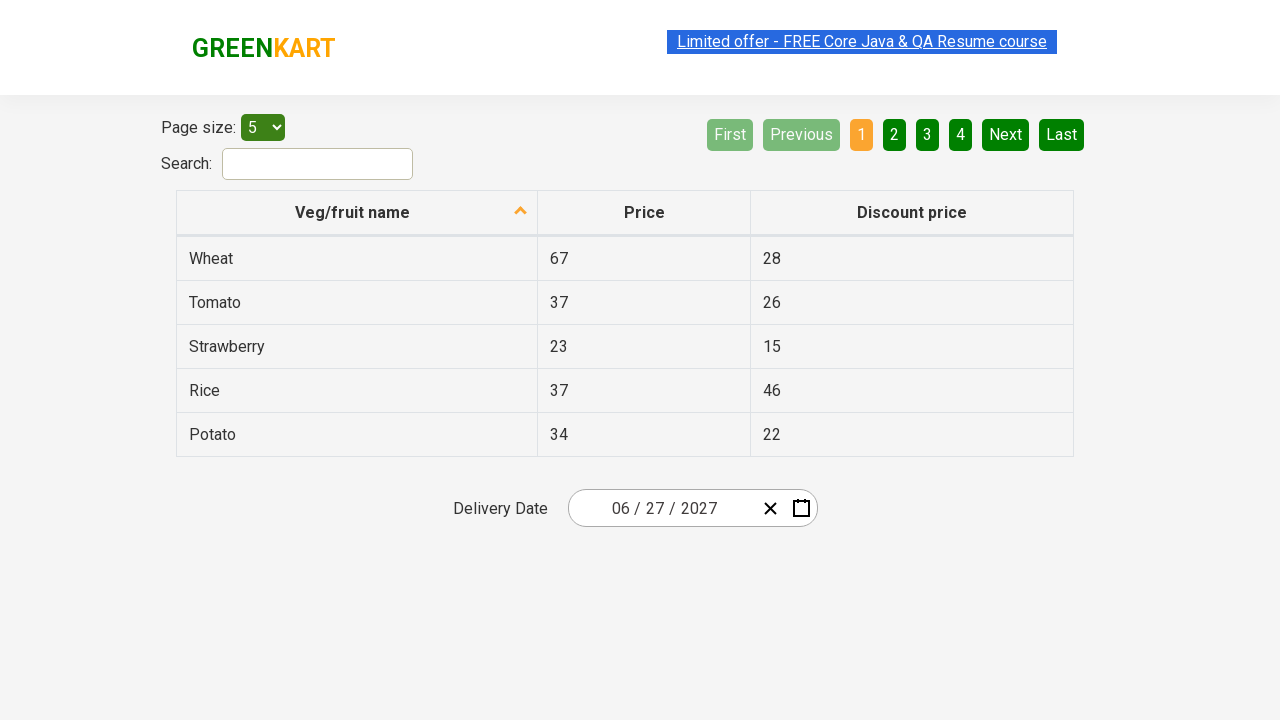

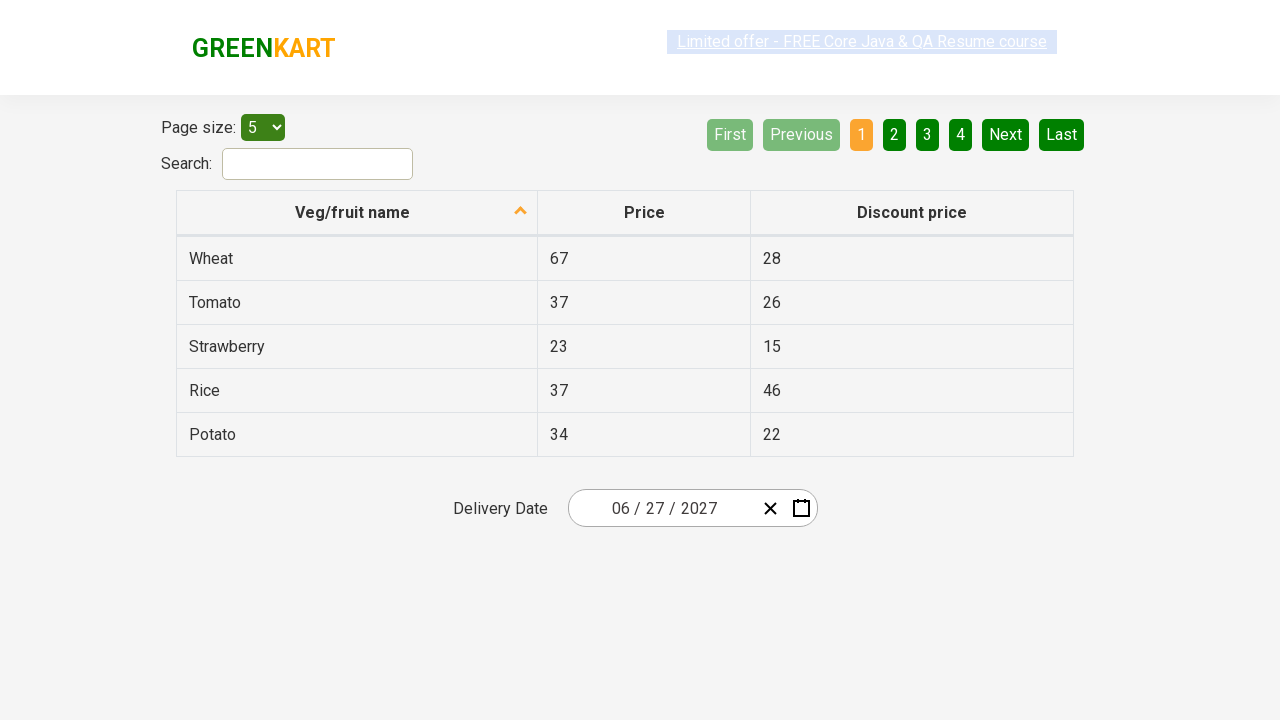